Tests user registration by filling all required fields with valid information and selecting the director role, then clicking the register button

Starting URL: https://pry-asimov-cybersoft-21.web.app/sign-up

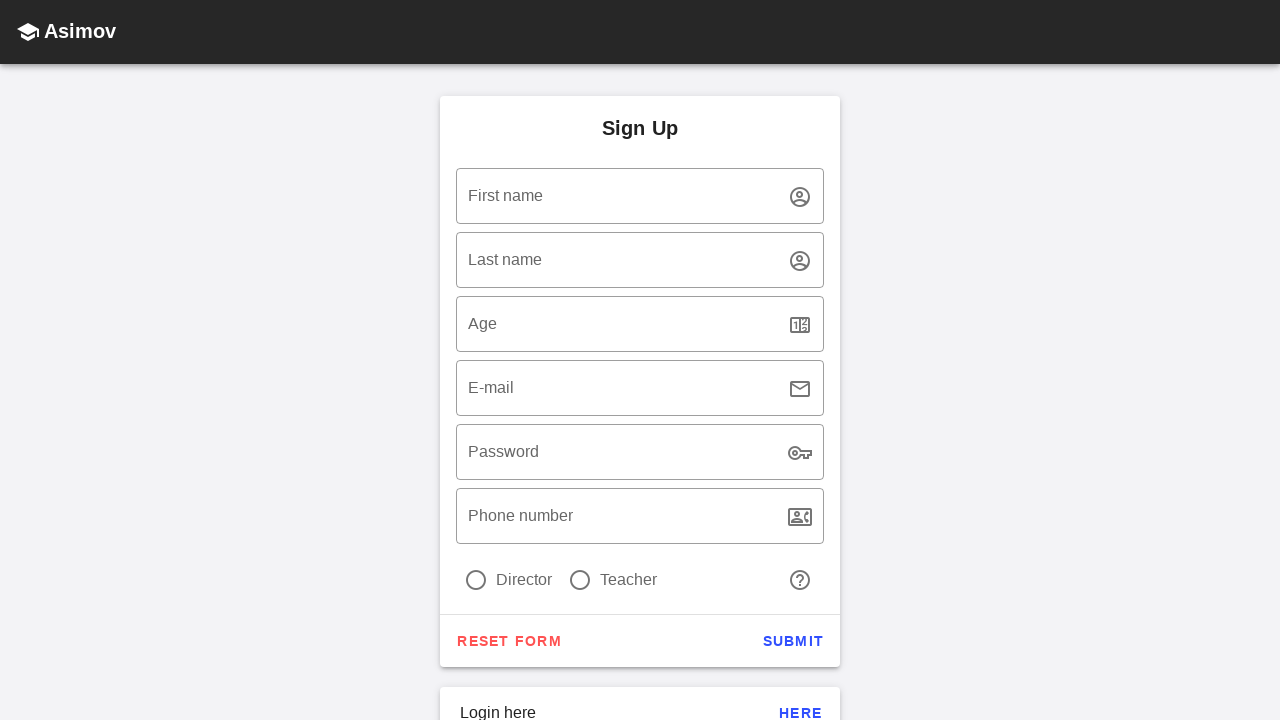

Selected director role radio button at (476, 580) on xpath=//*[@id='app']/div/main/div/div/div[1]/div/div/div[1]/div[2]/form/div[7]/d
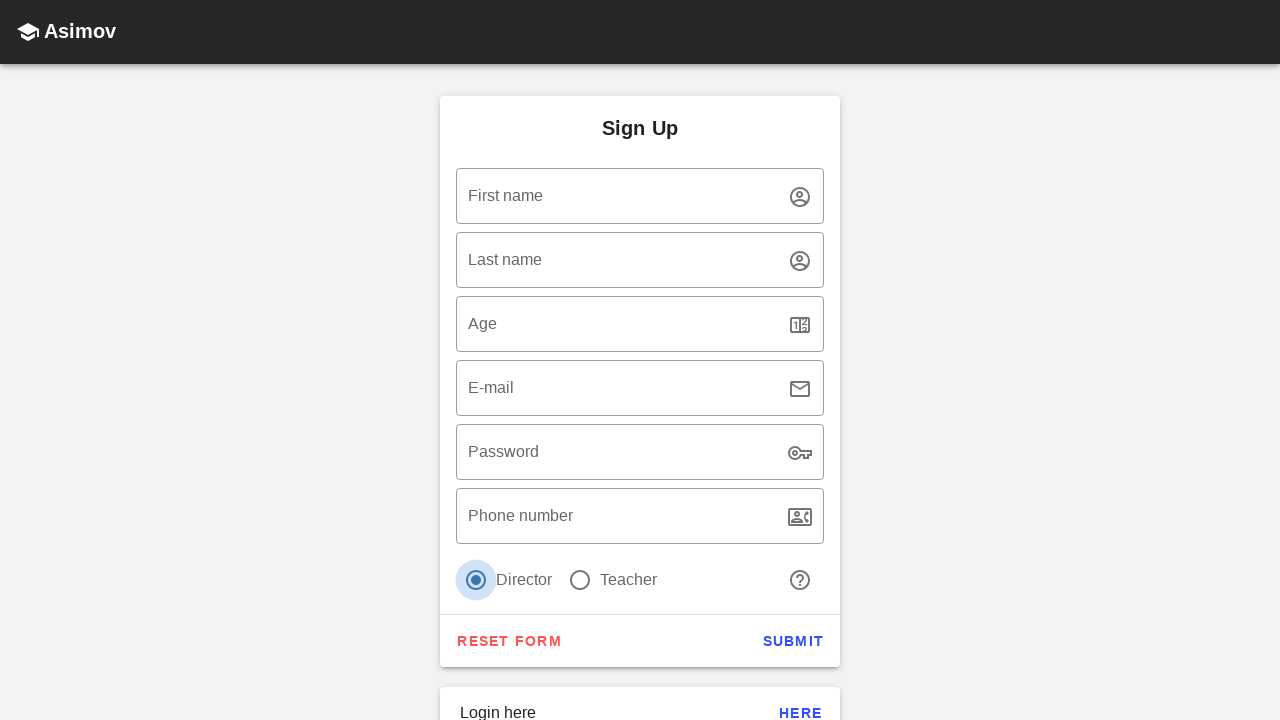

Filled first name field with 'TestUser' on input#input-35
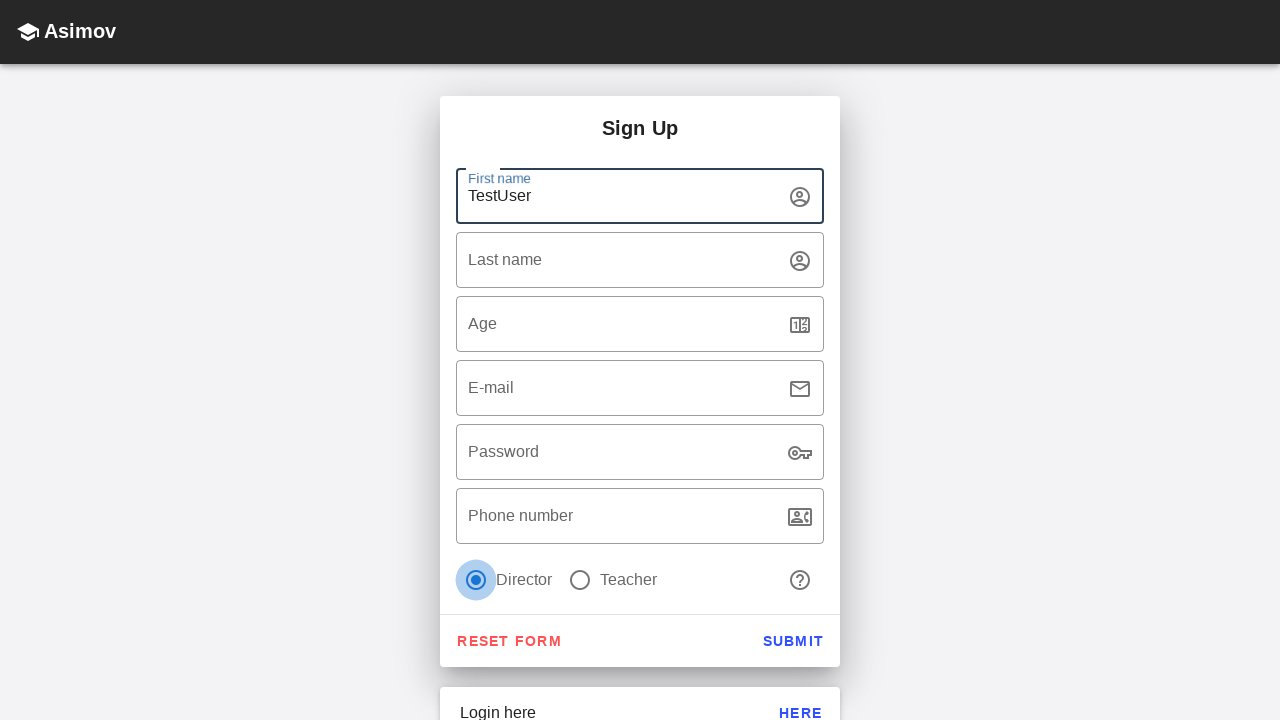

Filled last name field with 'LastName' on input#input-38
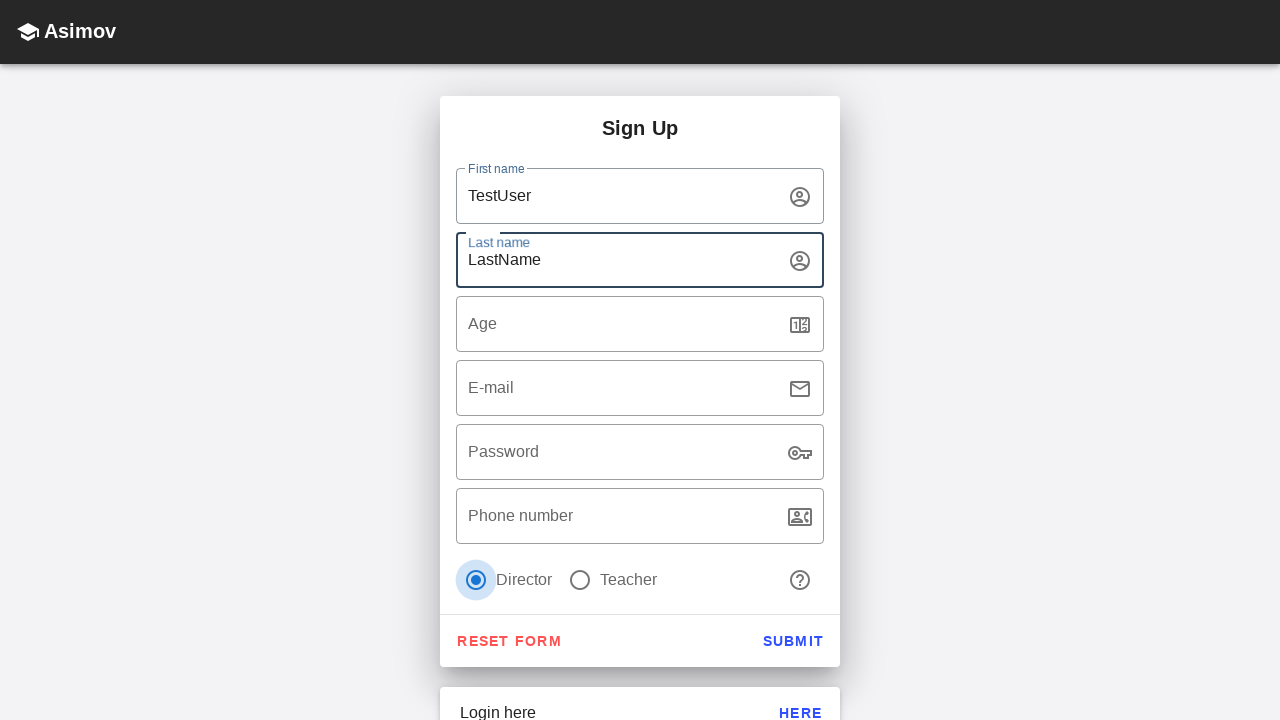

Filled age field with '25' on input#input-41
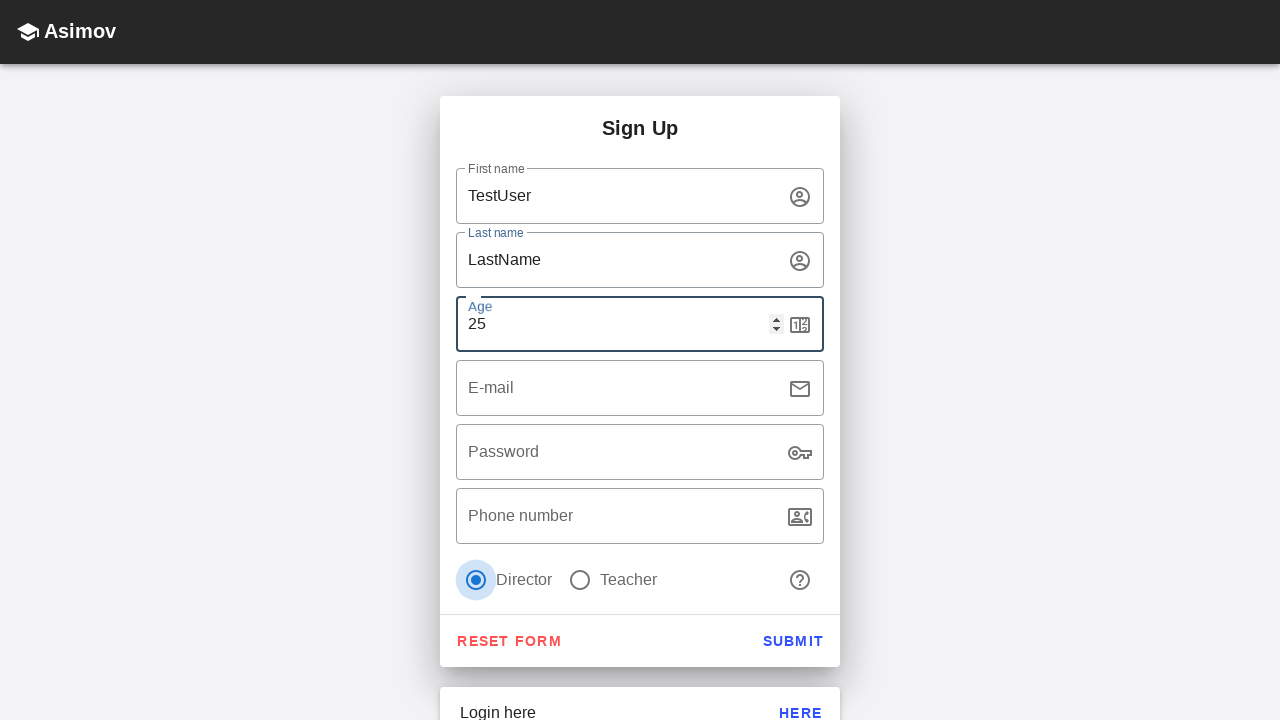

Filled email field with 'XKRTM@gmail.com' on input#input-44
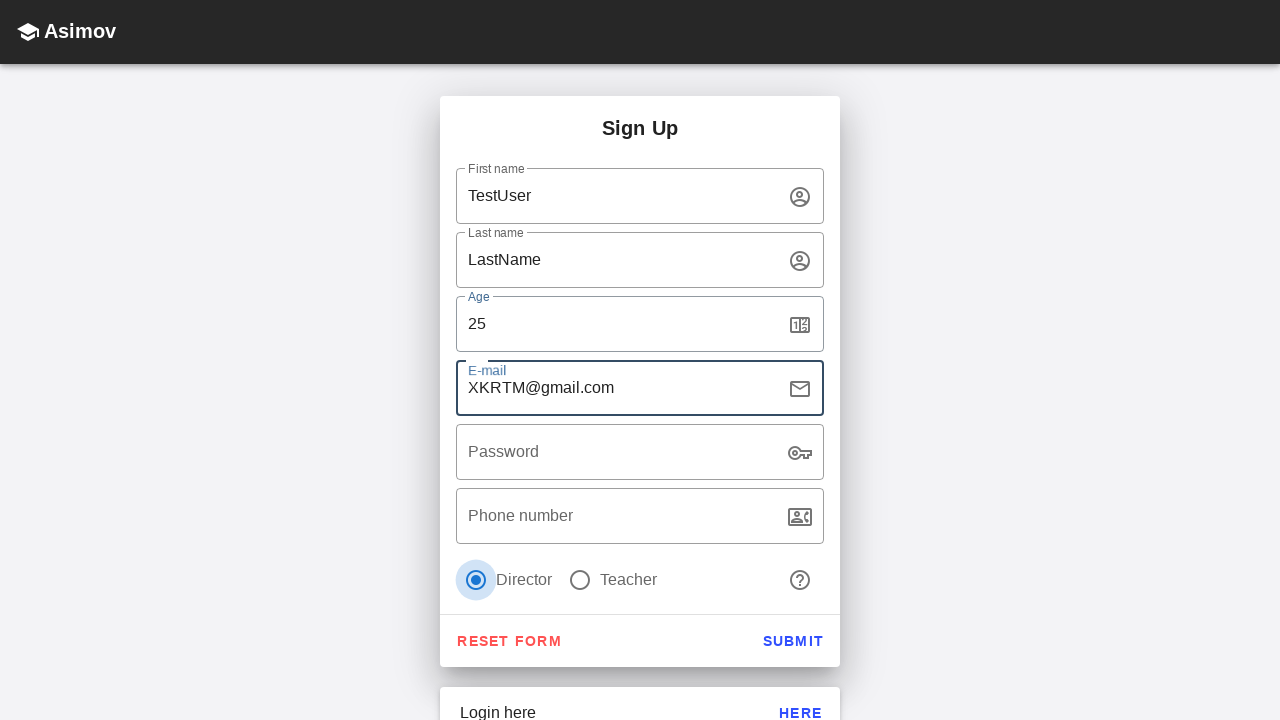

Filled password field with 'testpass123' on input#input-47
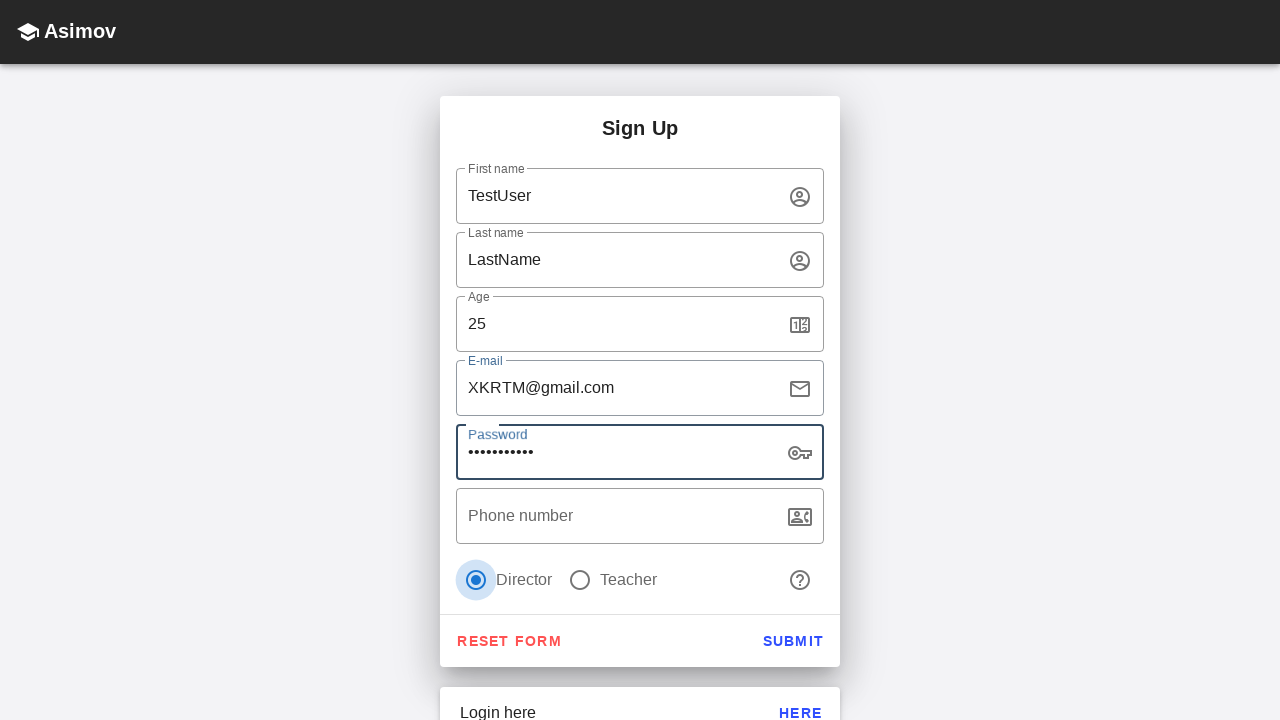

Filled phone field with '999888777' on input#input-50
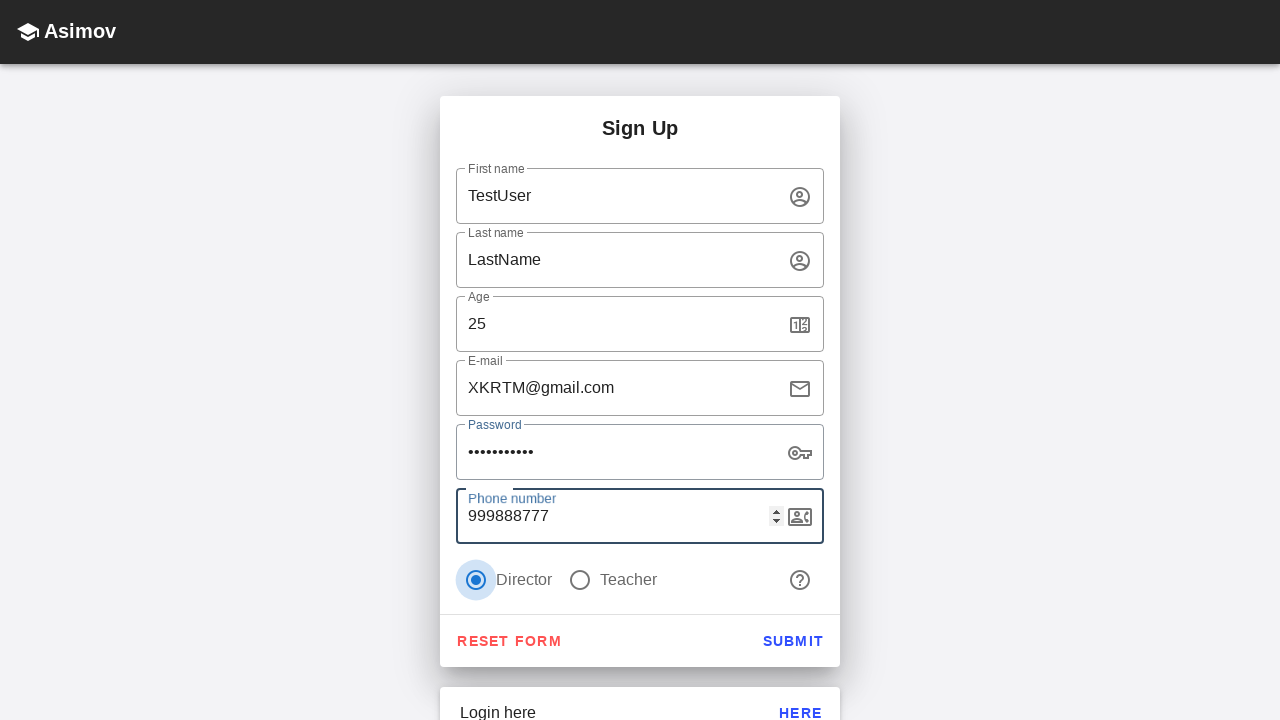

Clicked register button to complete director user registration at (793, 641) on xpath=//*[@id='app']/div/main/div/div/div[1]/div/div/div[1]/div[3]/button[2]/spa
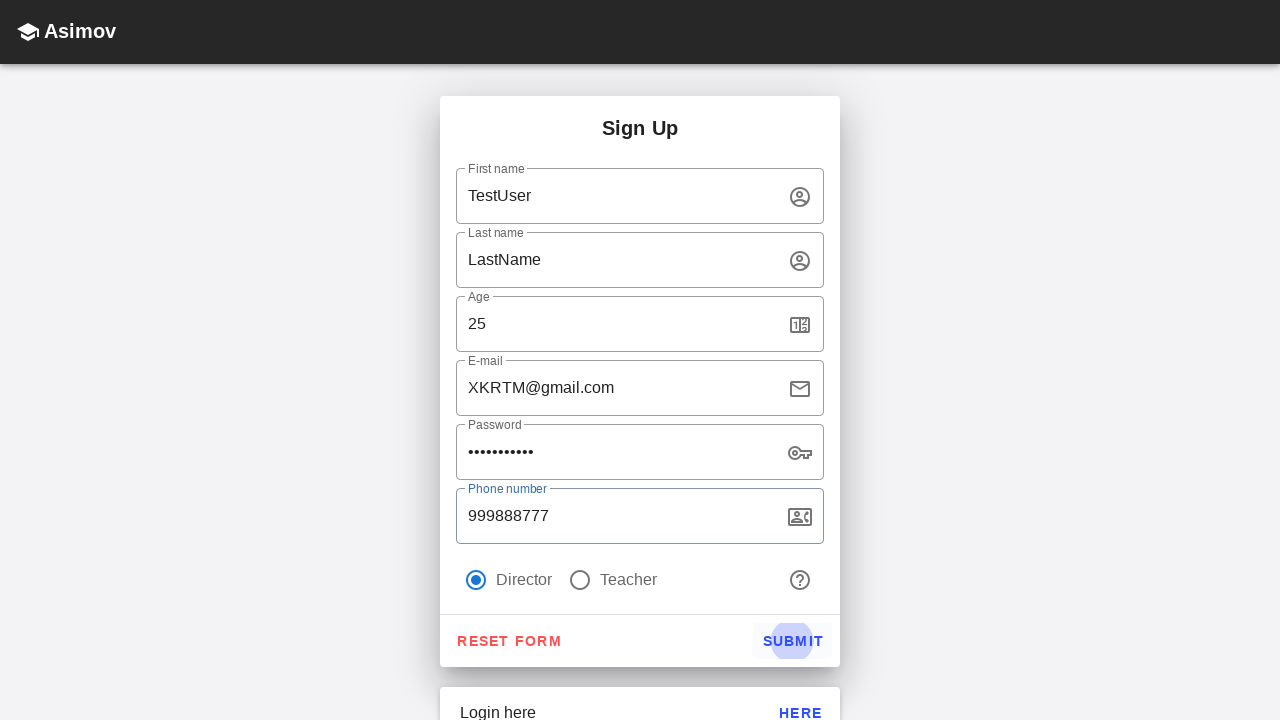

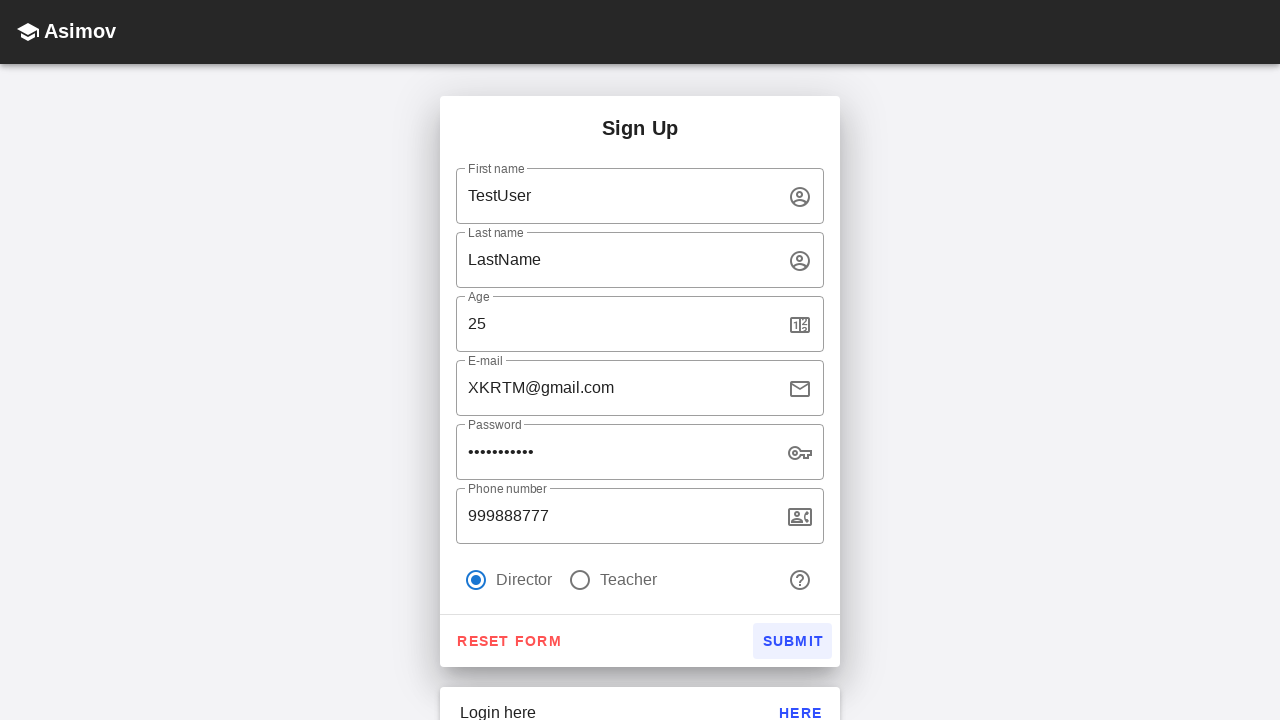